Tests drag and drop functionality by dragging a football element to two different drop zones and verifying the drops were successful

Starting URL: https://v1.training-support.net/selenium/drag-drop

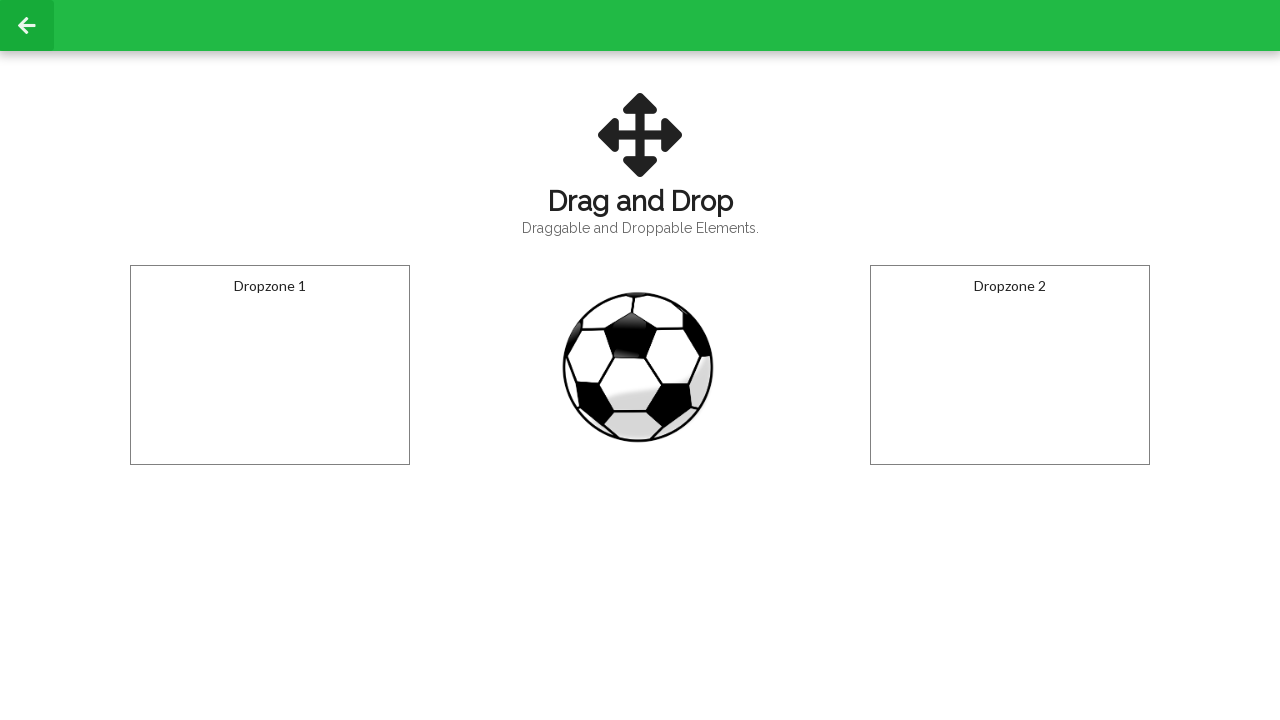

Dragged football element to dropzone 1 at (270, 365)
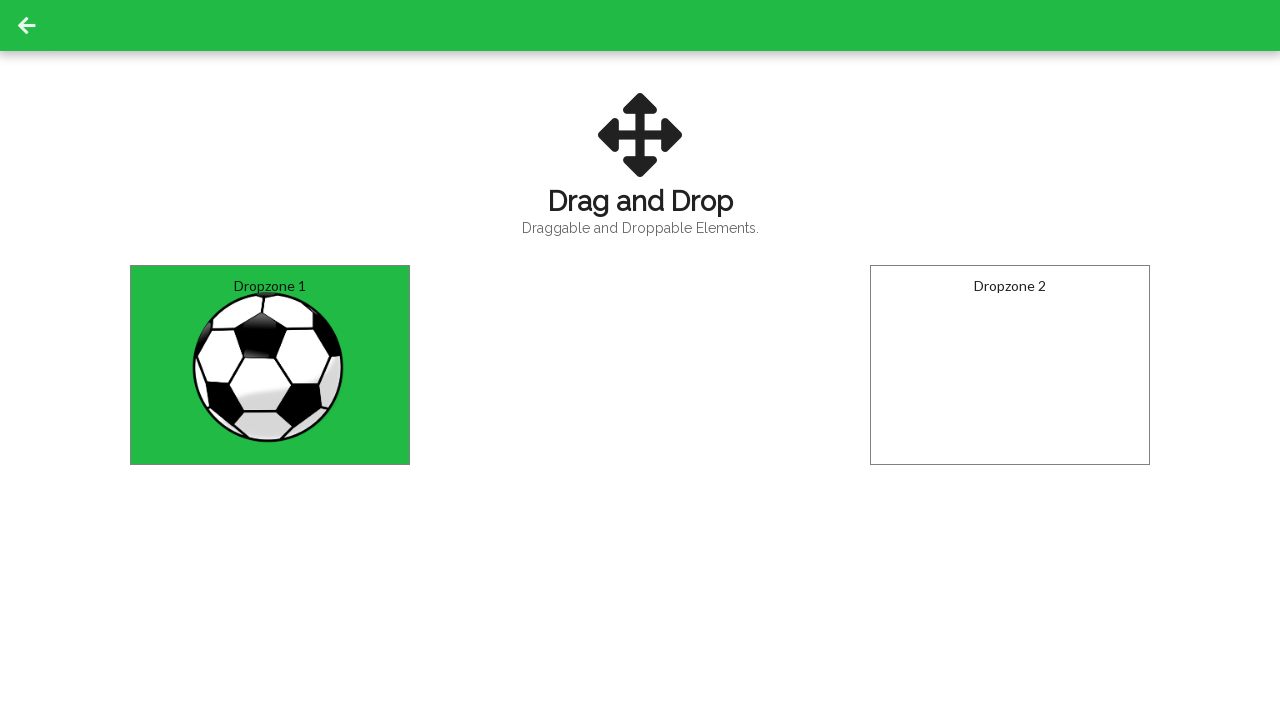

Verified football was successfully dropped in dropzone 1
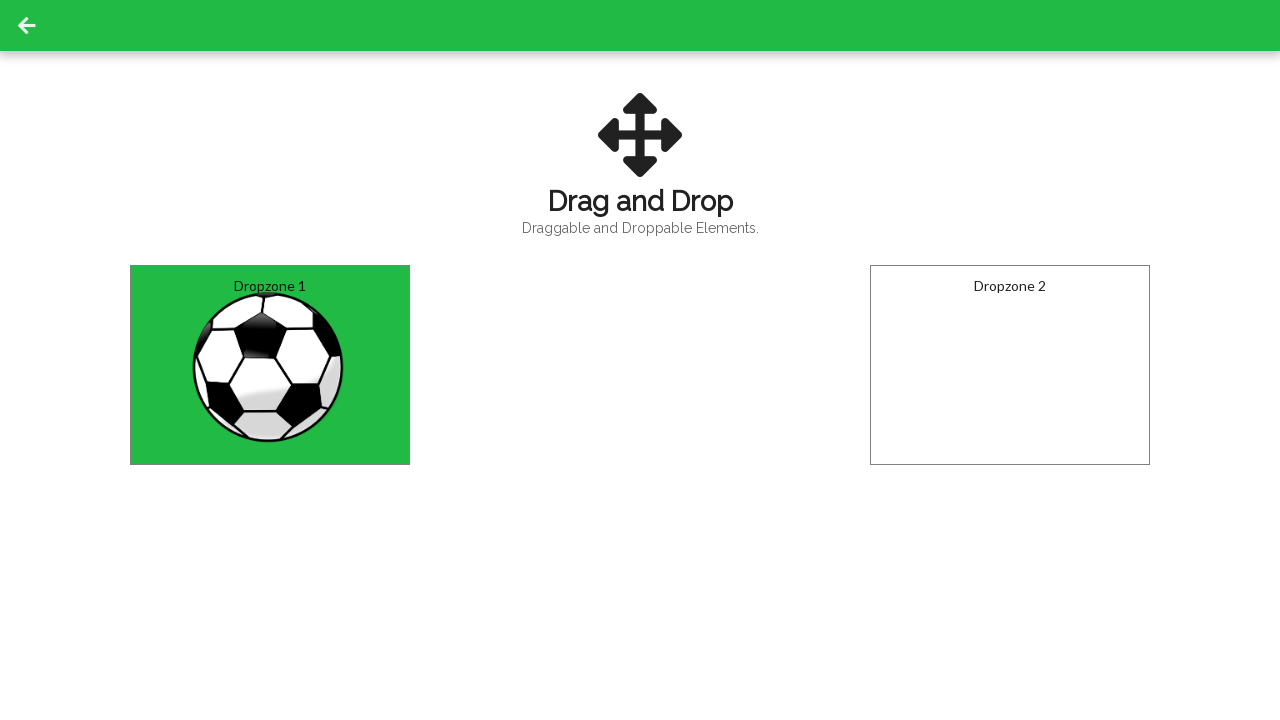

Dragged football element to dropzone 2 at (1010, 365)
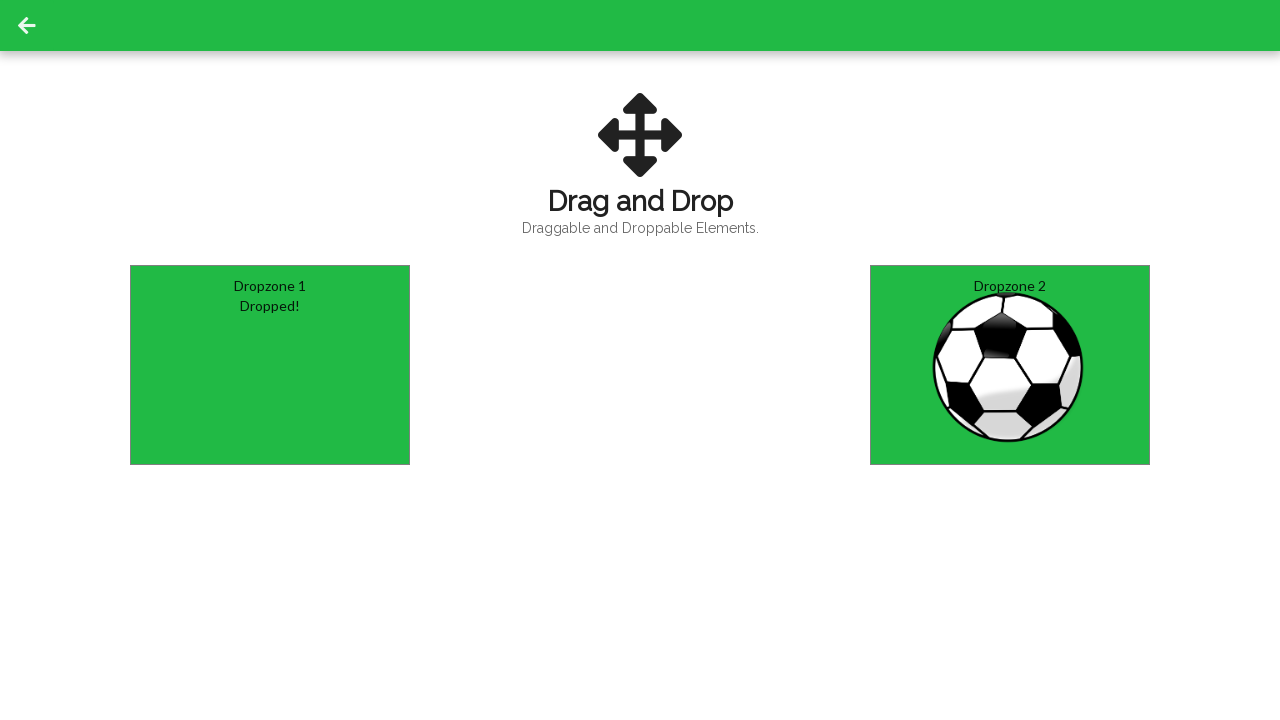

Verified football was successfully dropped in dropzone 2
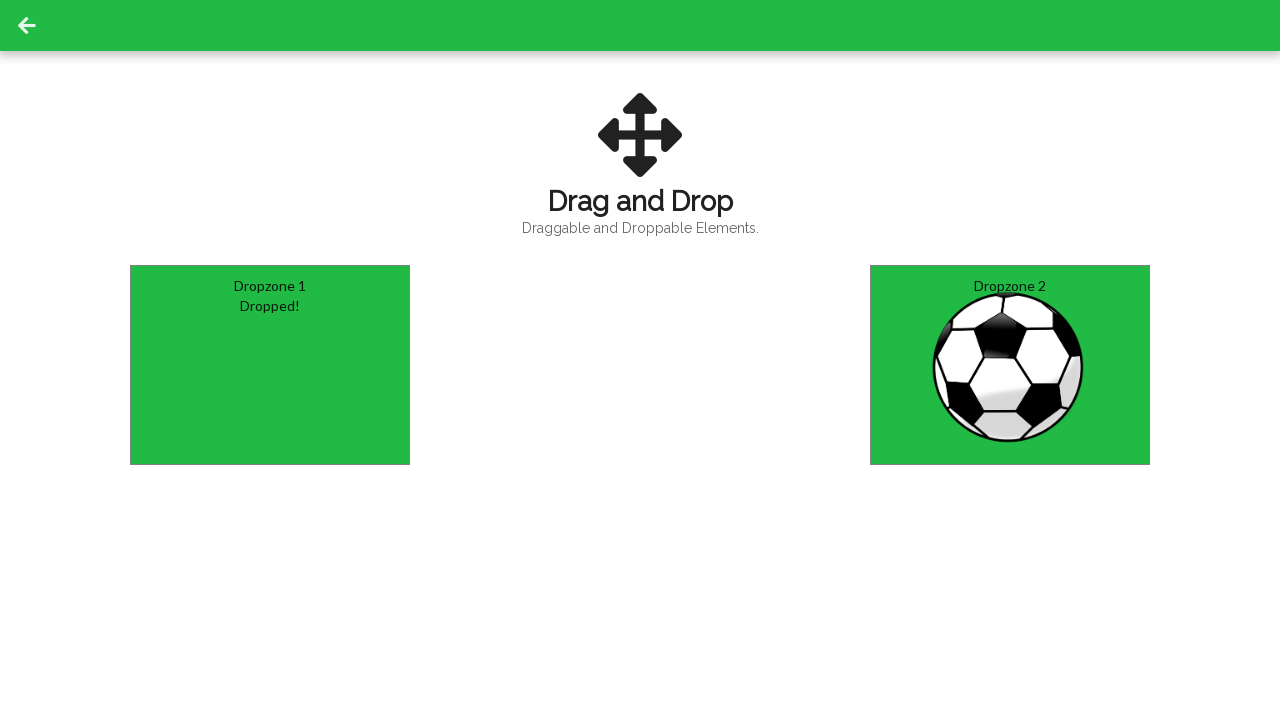

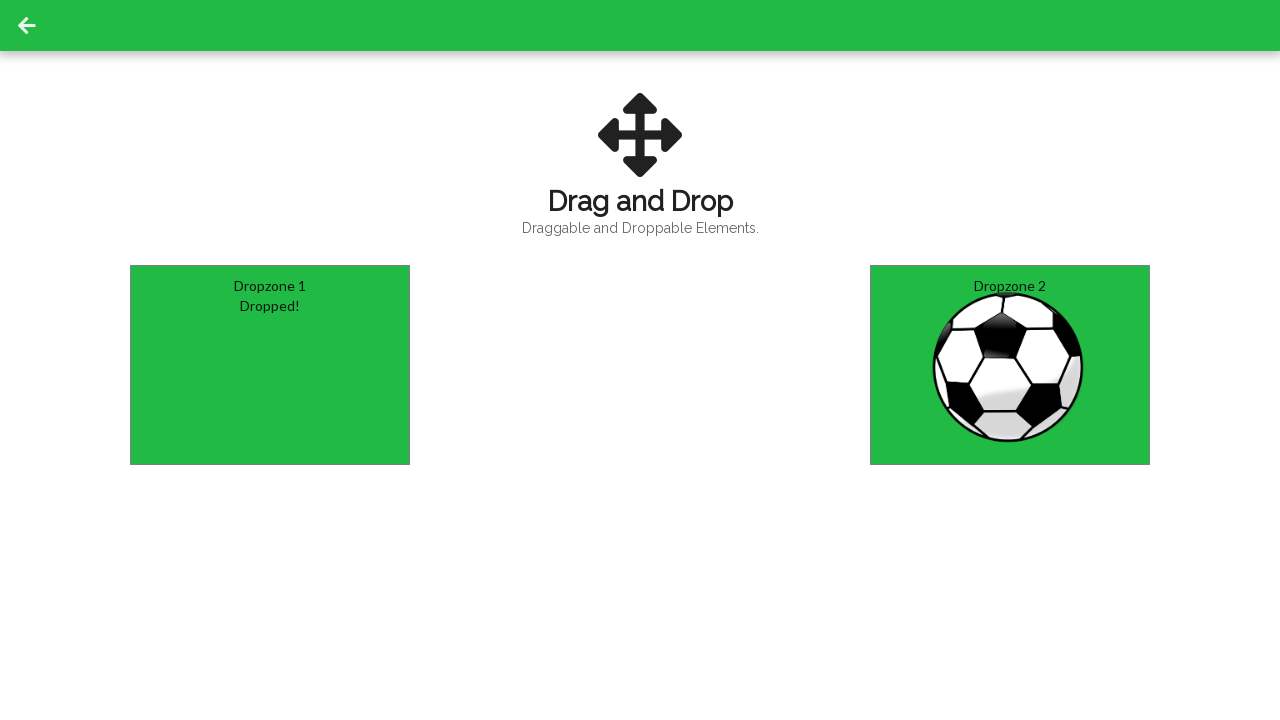